Tests drag and drop functionality by dragging a draggable element and dropping it onto a droppable target area

Starting URL: https://jqueryui.com/droppable/

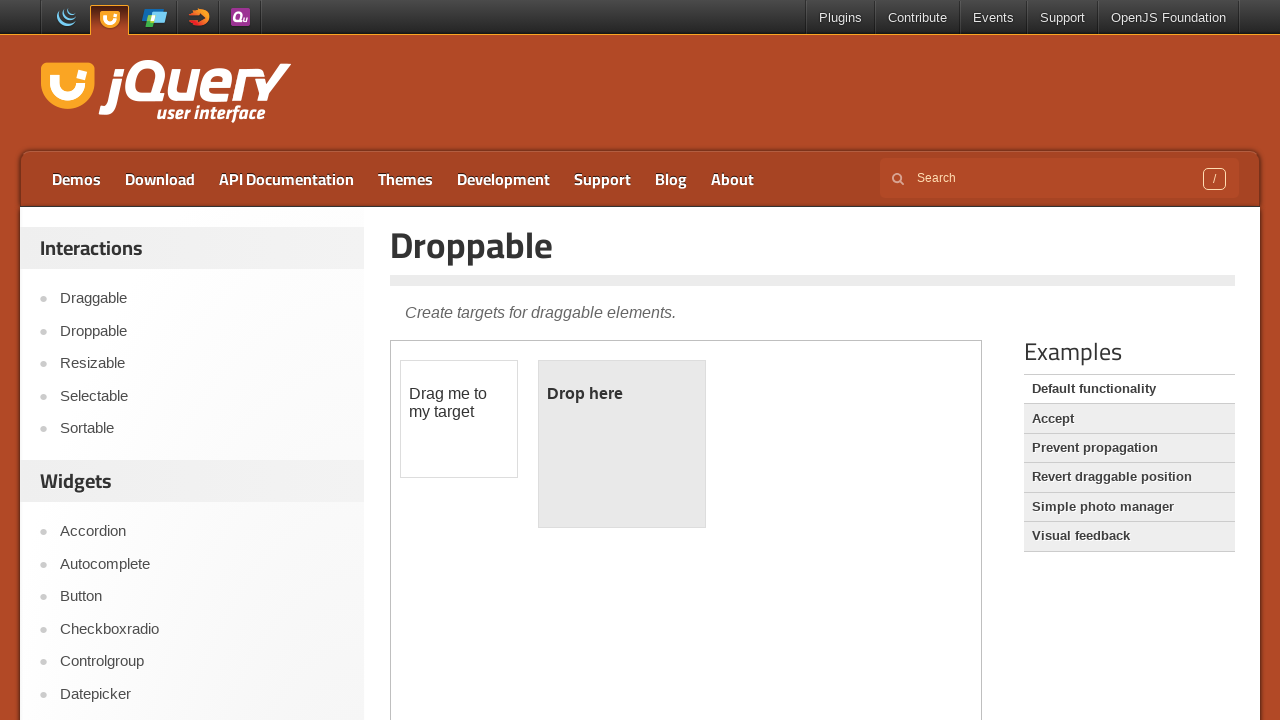

Located iframe containing drag and drop demo
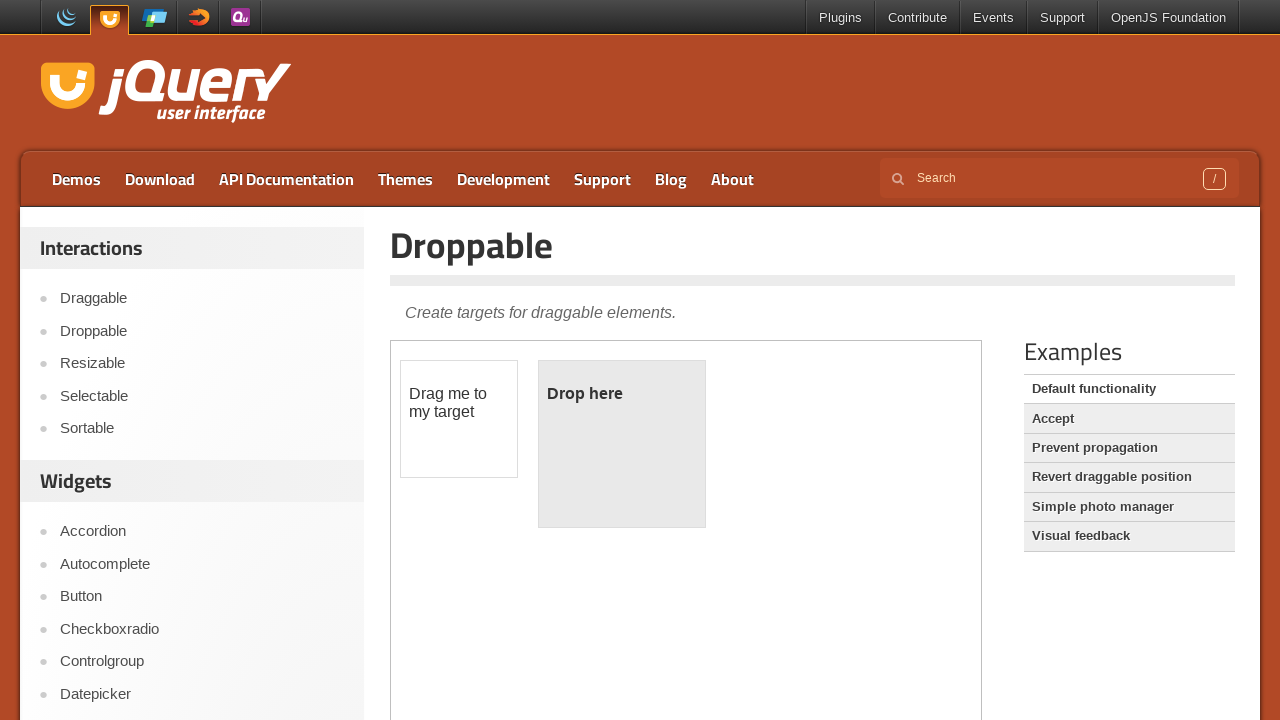

Waited 3 seconds for page to fully load
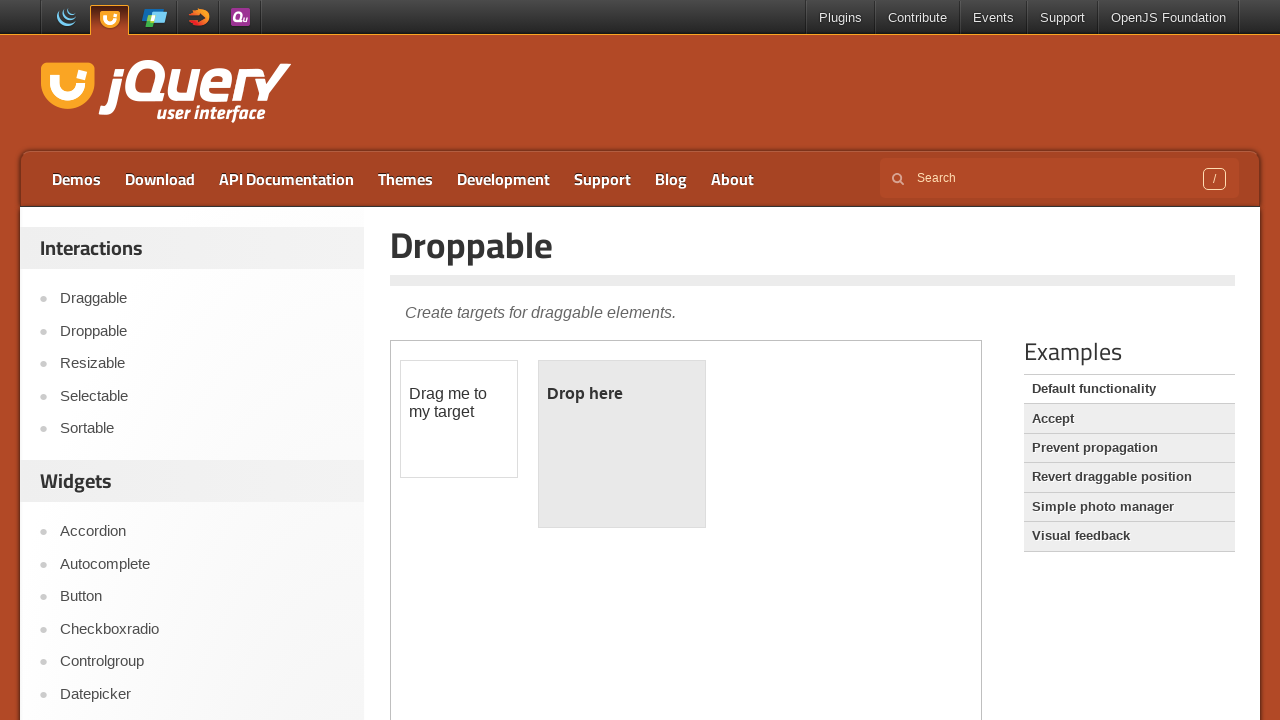

Located draggable element with id 'draggable'
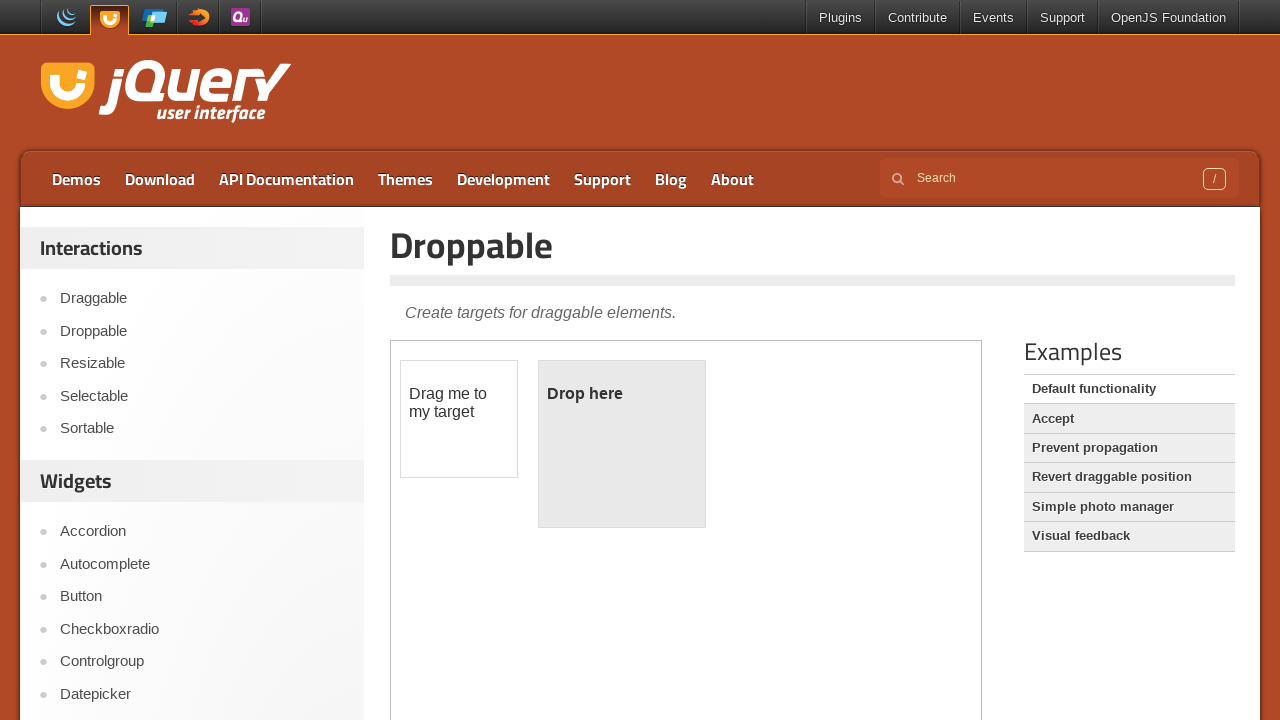

Located droppable target element with id 'droppable'
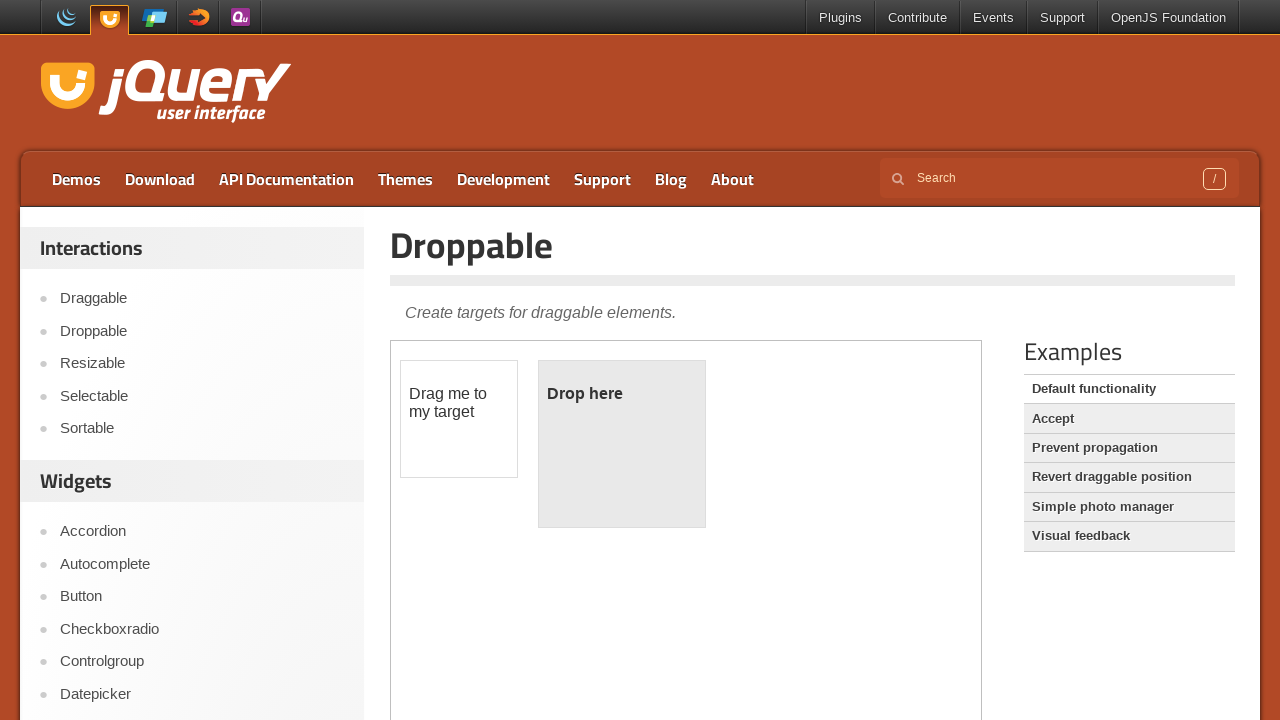

Performed drag and drop action from draggable to droppable element at (622, 444)
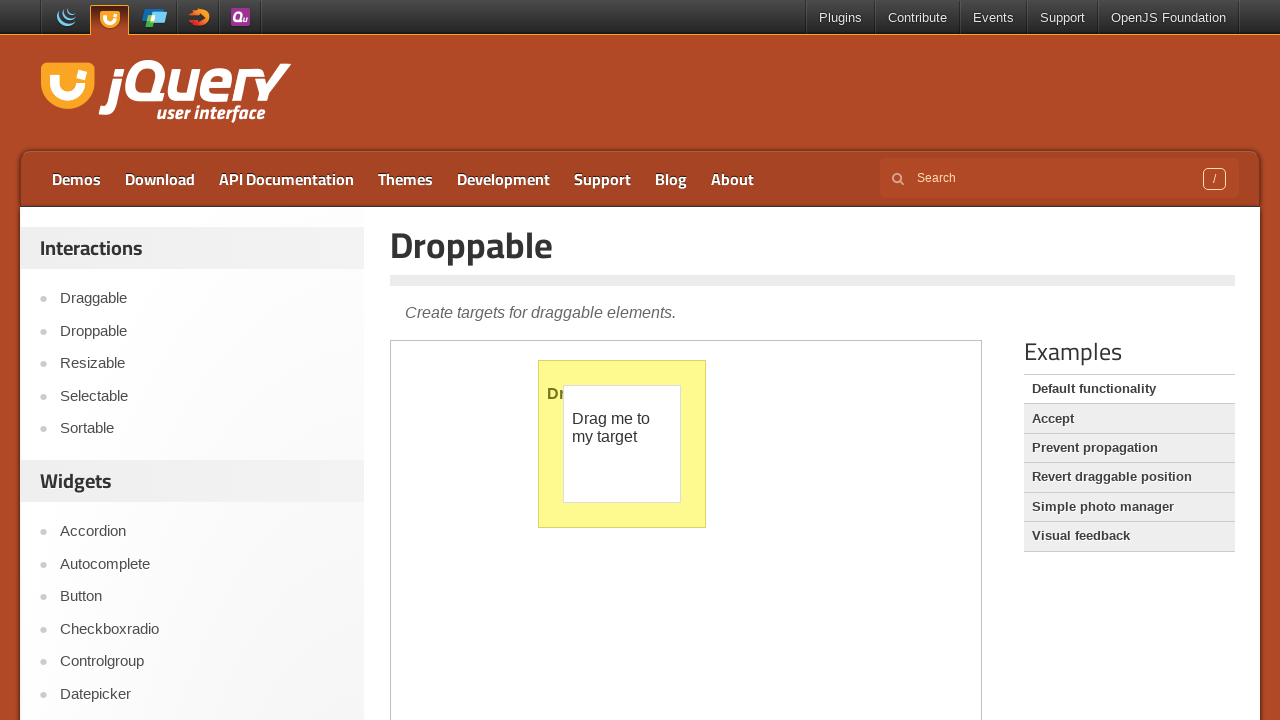

Waited 3 seconds after drag and drop completion
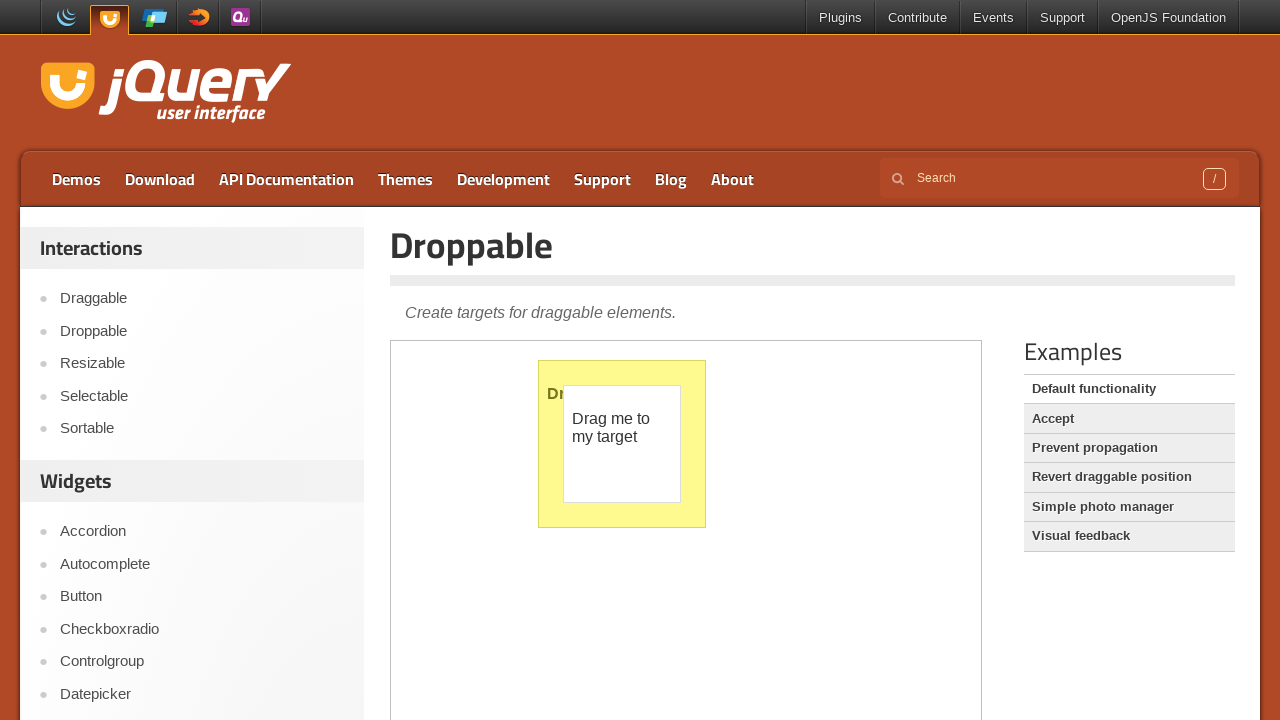

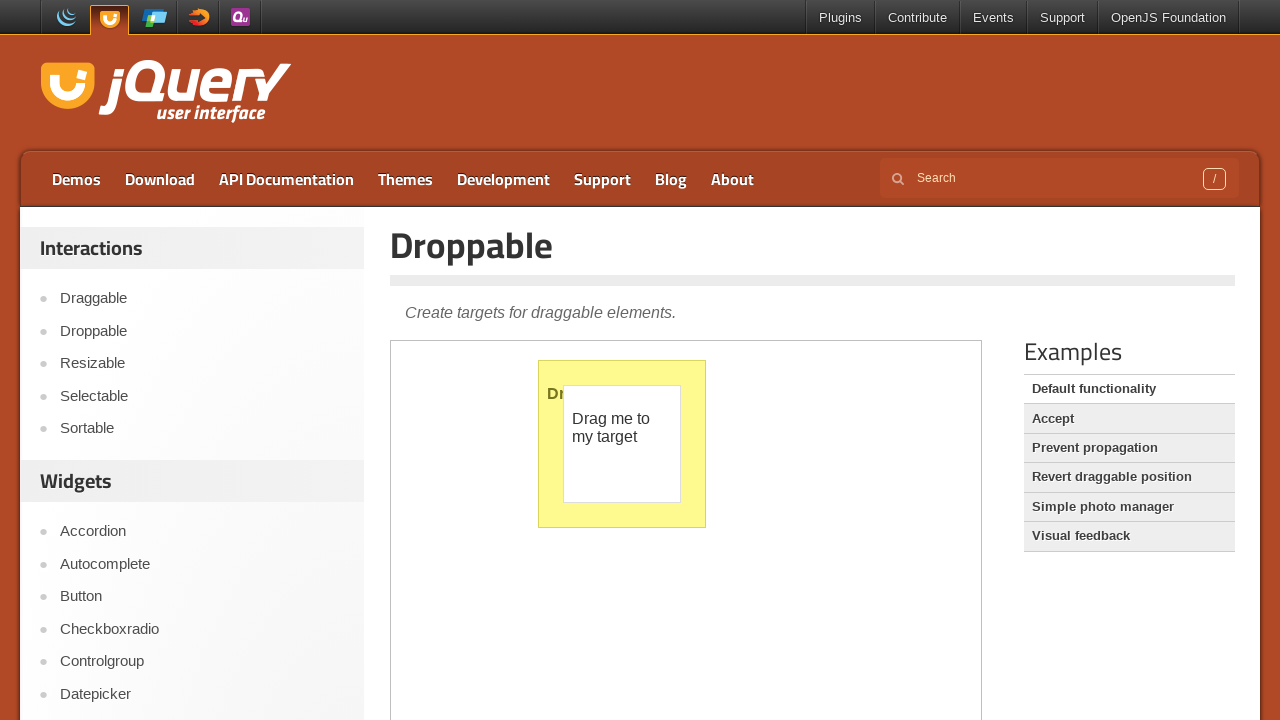